Tests dynamic button interactions by clicking on a sequence of buttons that appear after clicking start, verifying the completion message

Starting URL: https://testpages.eviltester.com/styled/dynamic-buttons-simple.html

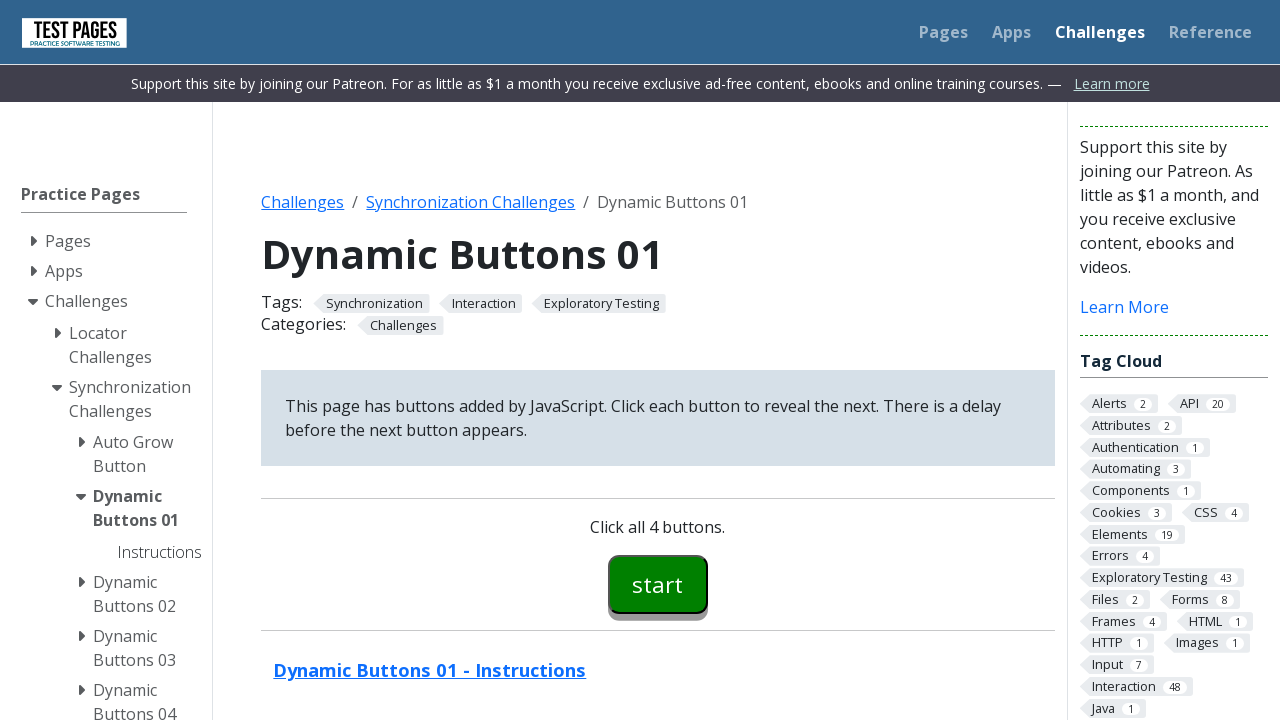

Clicked start button (#button00) at (658, 584) on #button00
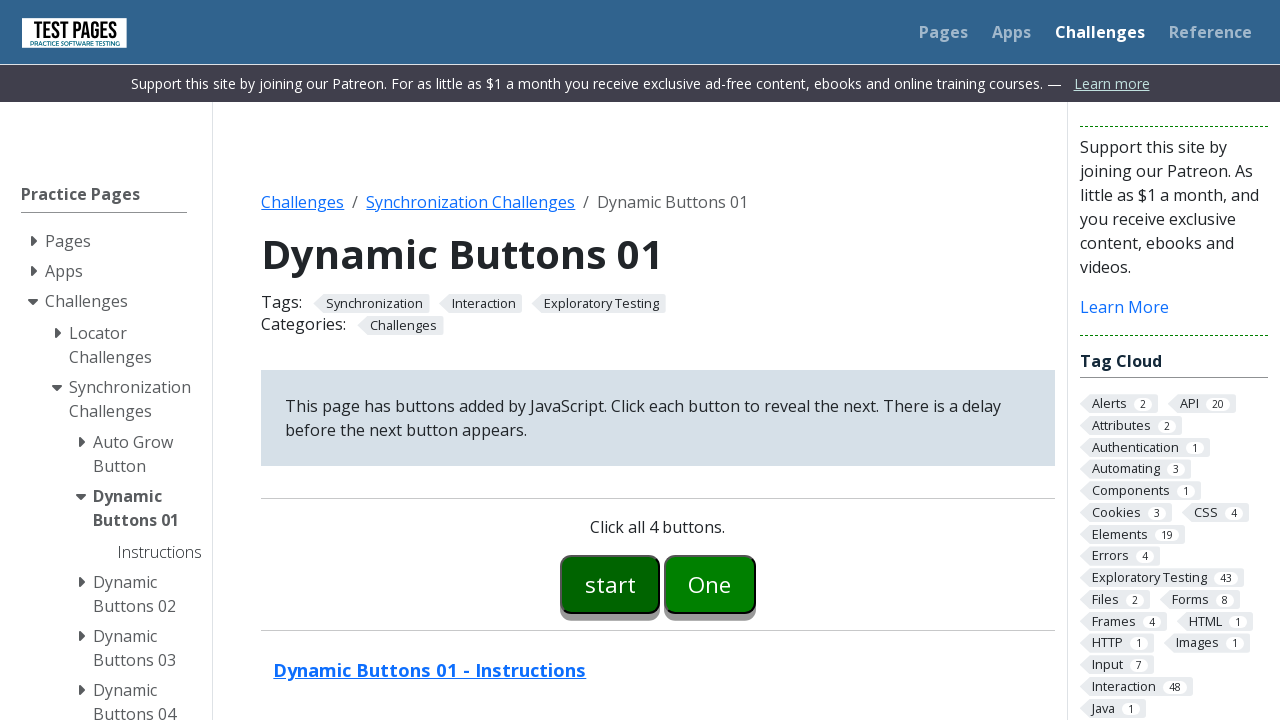

Clicked first dynamic button (#button01) at (710, 584) on #button01
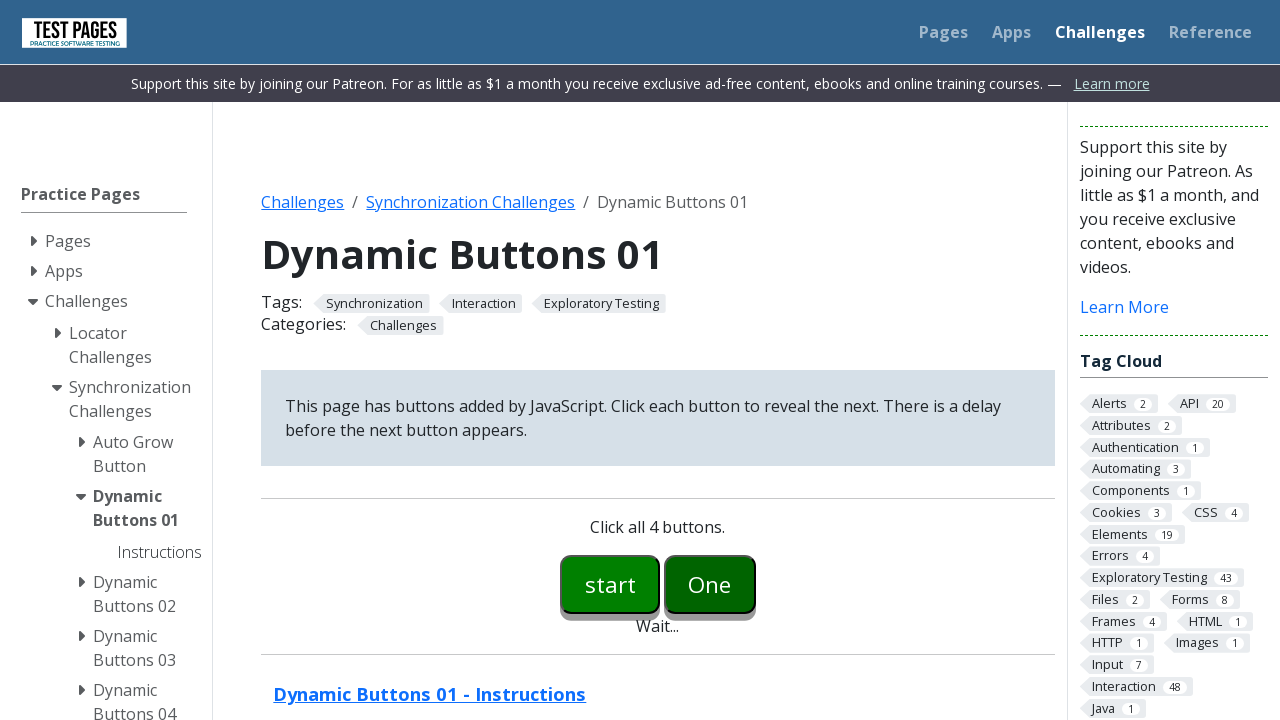

Clicked second dynamic button (#button02) at (756, 584) on #button02
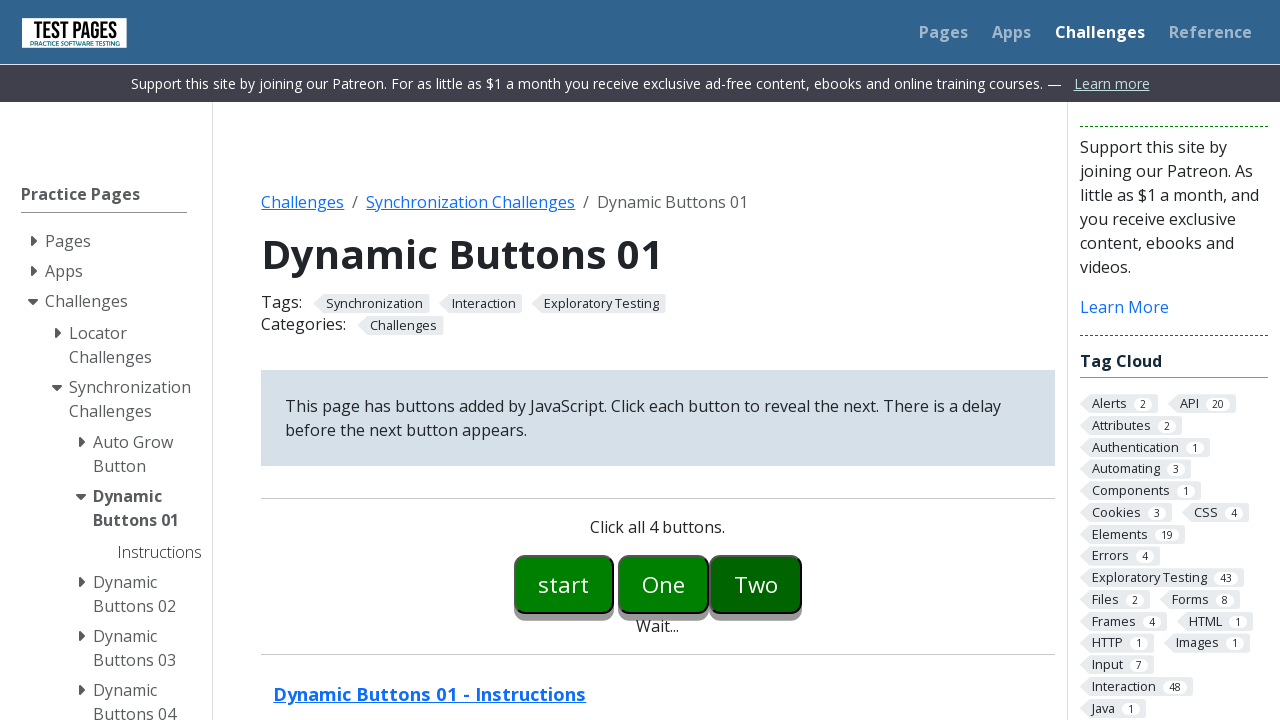

Clicked third dynamic button (#button03) at (802, 584) on #button03
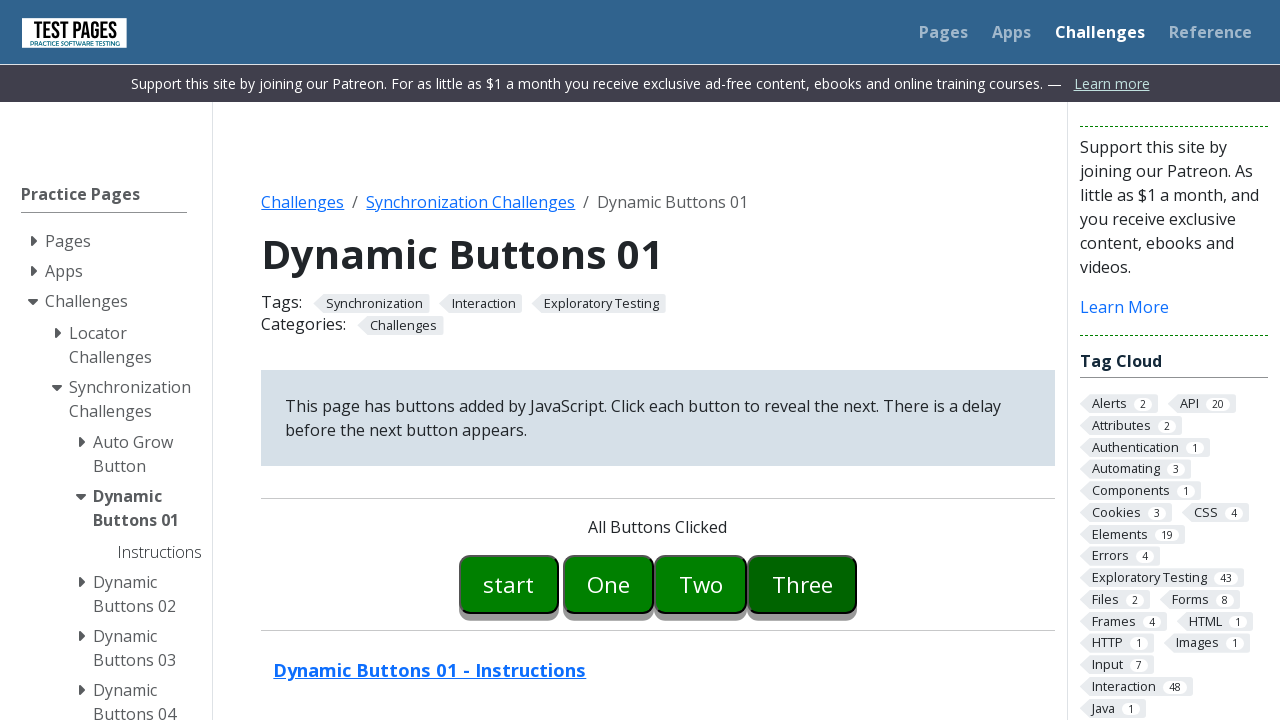

Completion message (#buttonmessage) is now visible
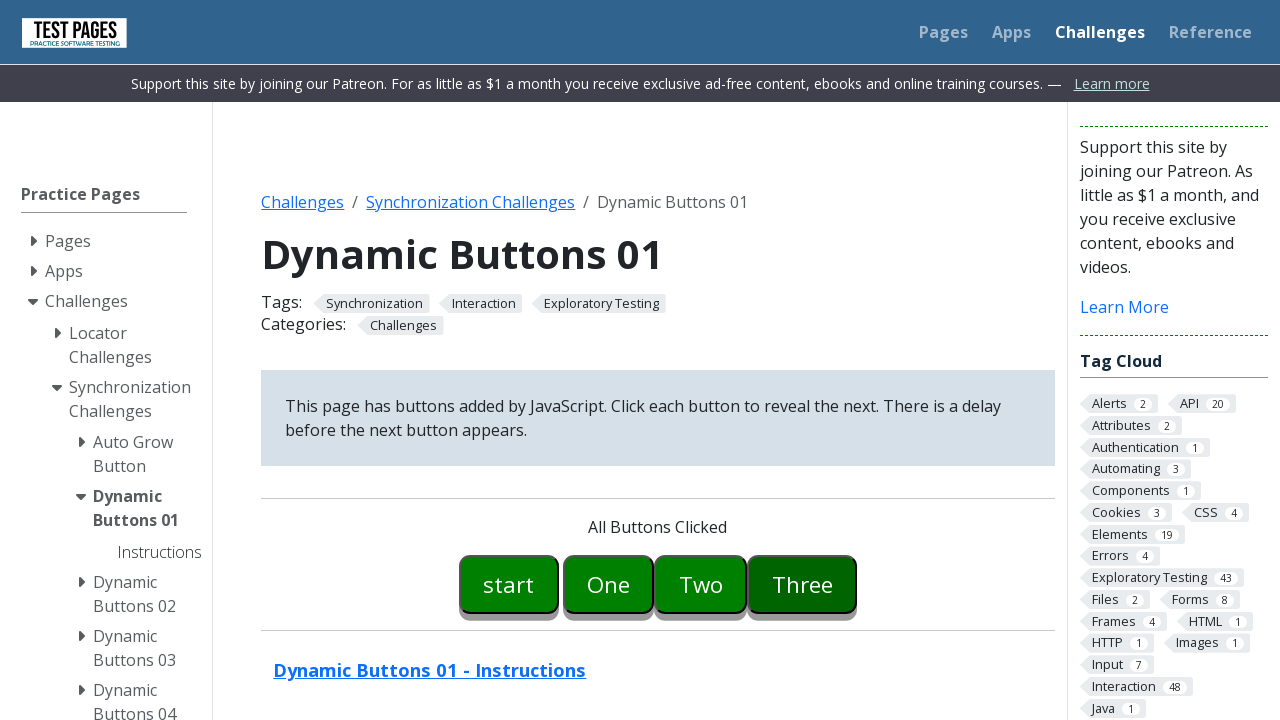

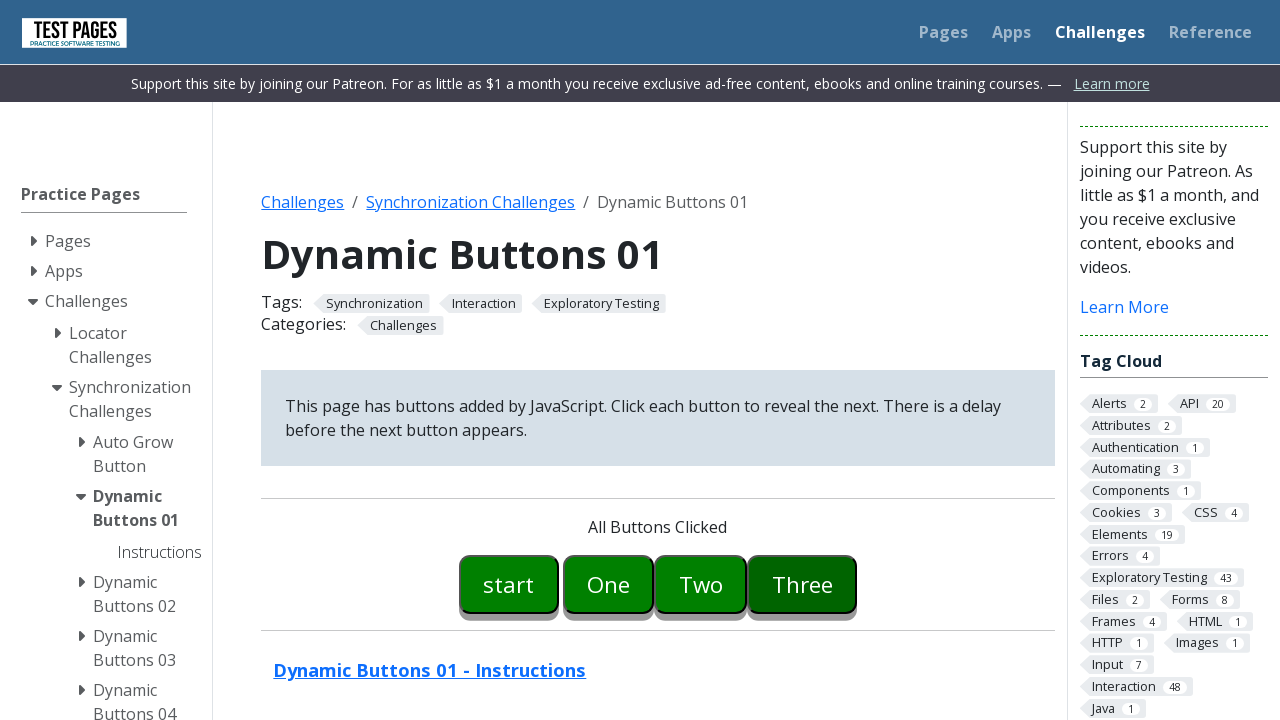